Tests table search functionality by entering a country name and verifying filtered results

Starting URL: https://www.leafground.com/table.xhtml

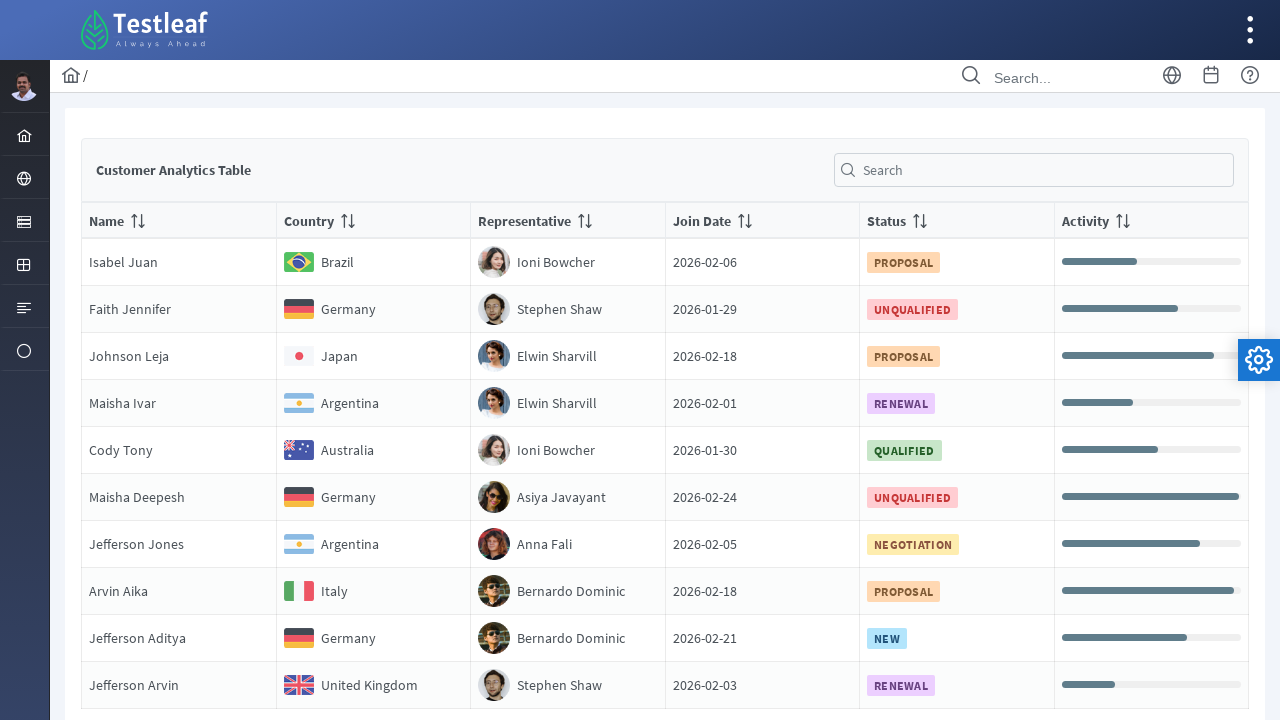

Entered 'India' in the global filter search field on #form\:j_idt89\:globalFilter
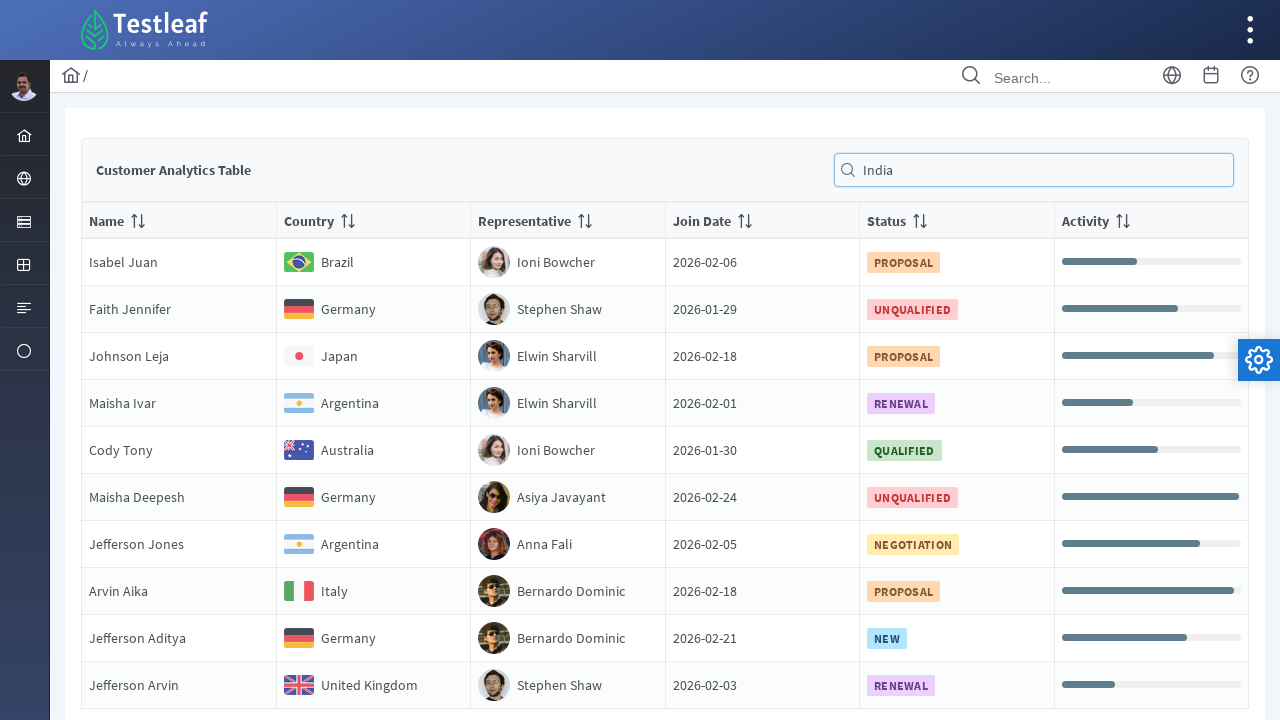

Waited 1 second for table to filter and update results
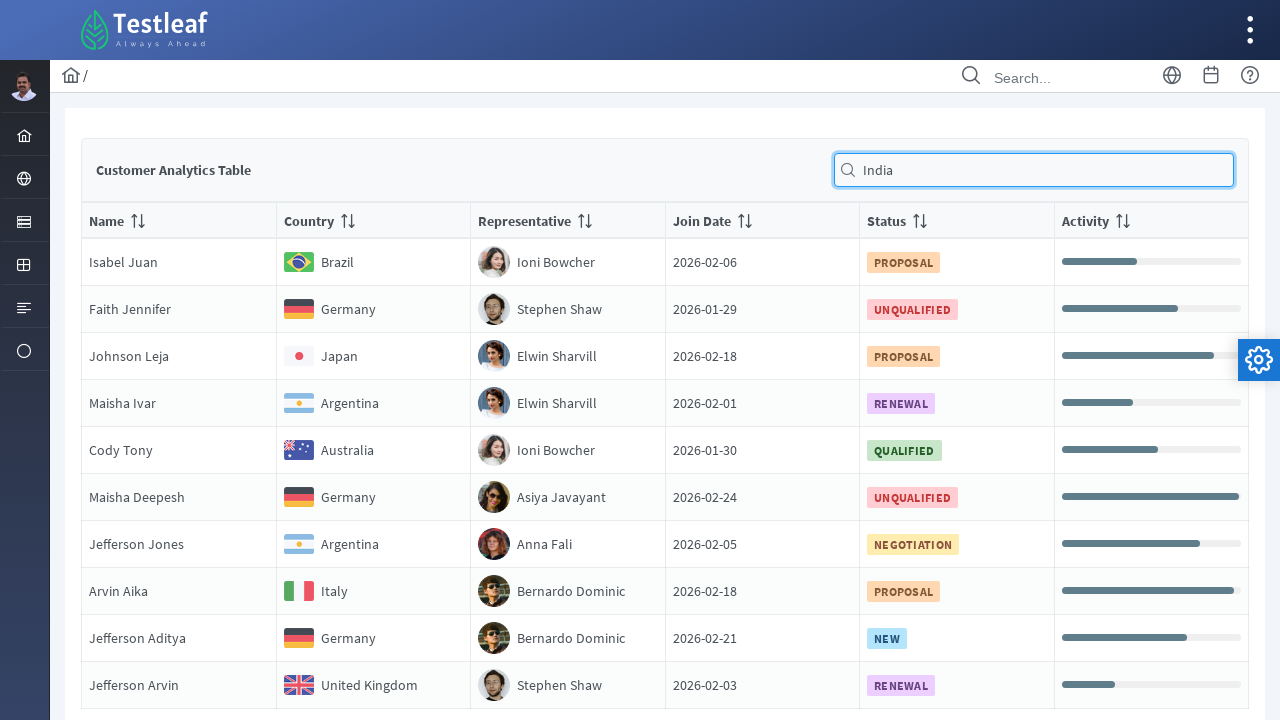

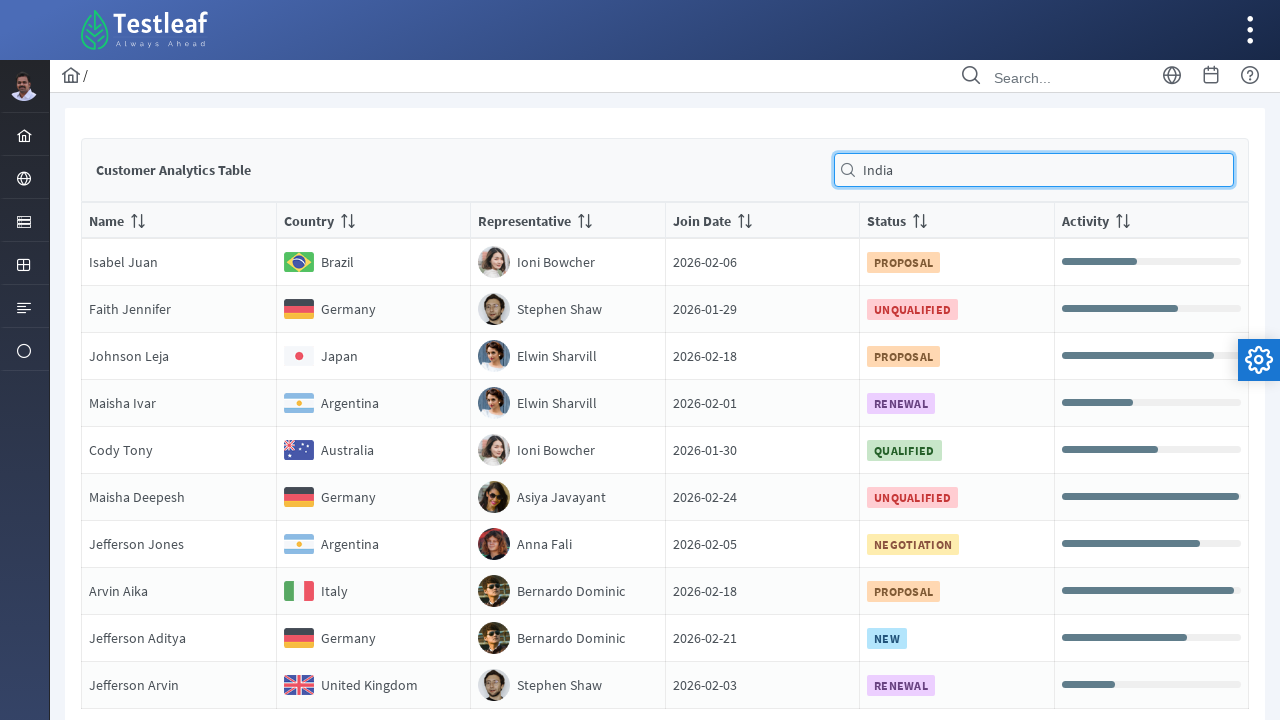